Tests handling of a simple JavaScript alert by switching to an iframe, triggering the alert, reading its text, and accepting it

Starting URL: https://www.w3schools.com/js/tryit.asp?filename=tryjs_alert

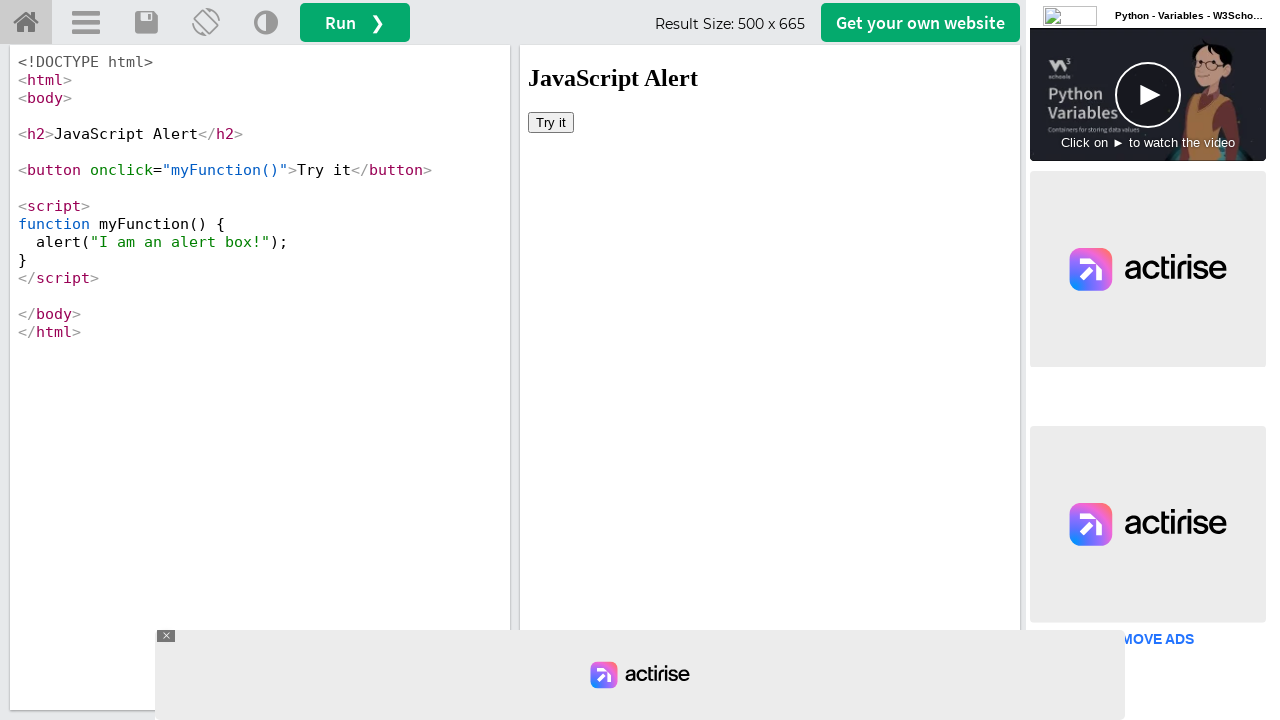

Located iframe with ID 'iframeResult' containing the demo
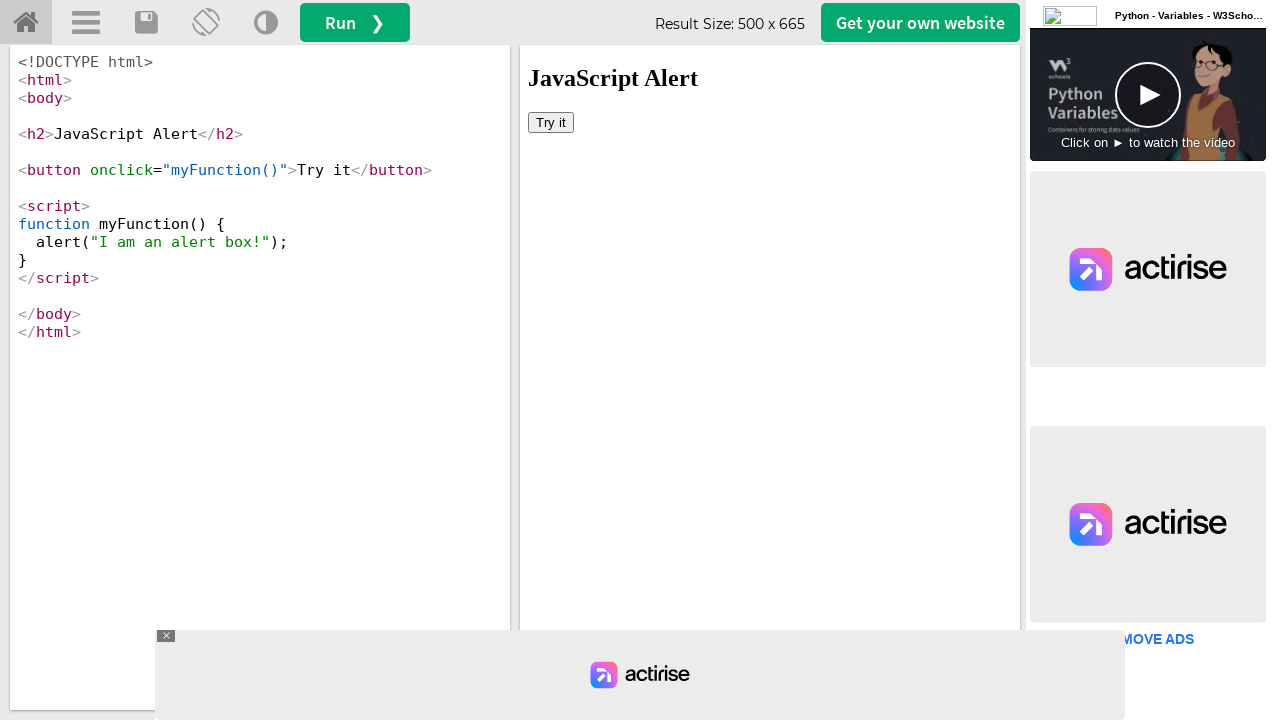

Clicked 'Try it' button to trigger JavaScript alert at (551, 122) on #iframeResult >> internal:control=enter-frame >> button:has-text('Try it')
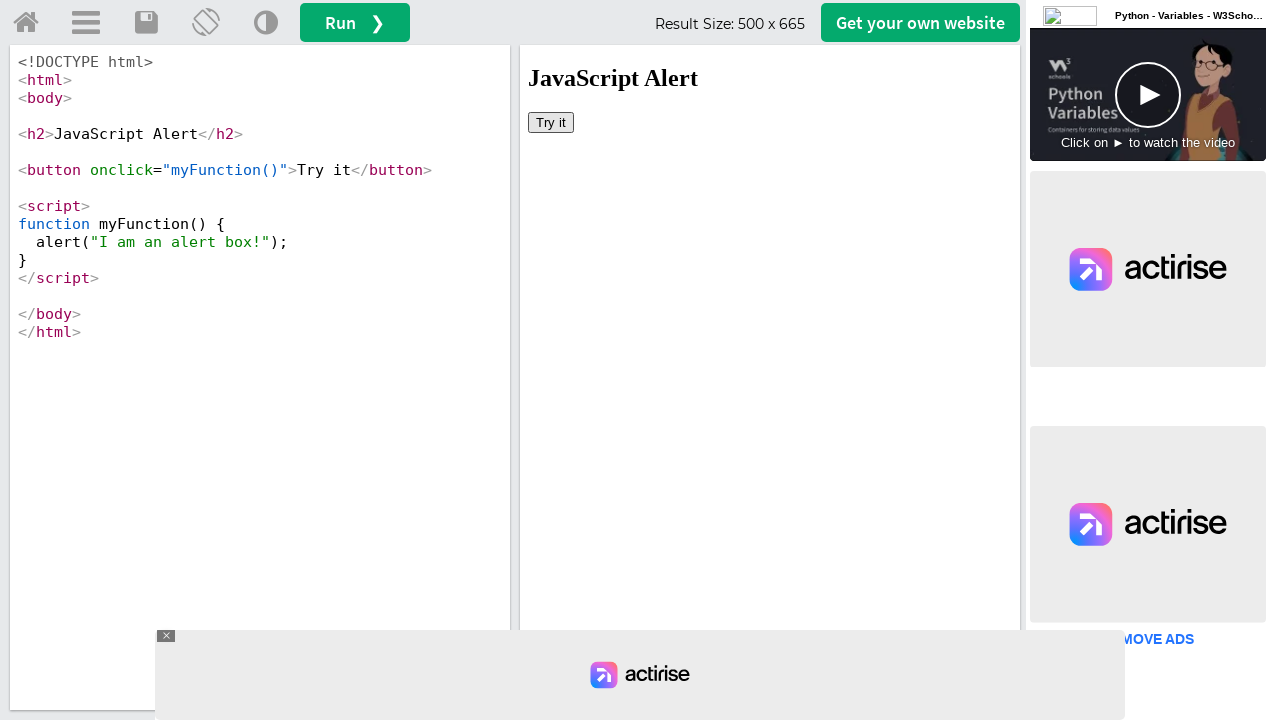

Set up dialog handler to accept the alert
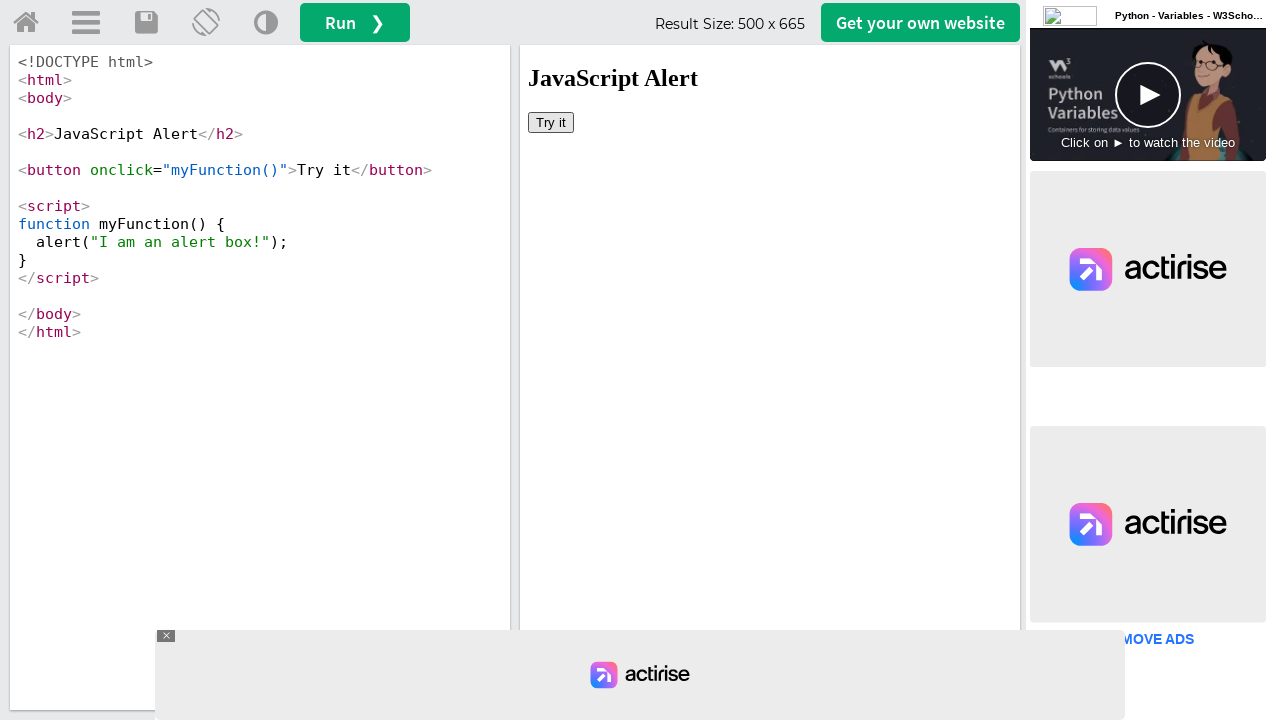

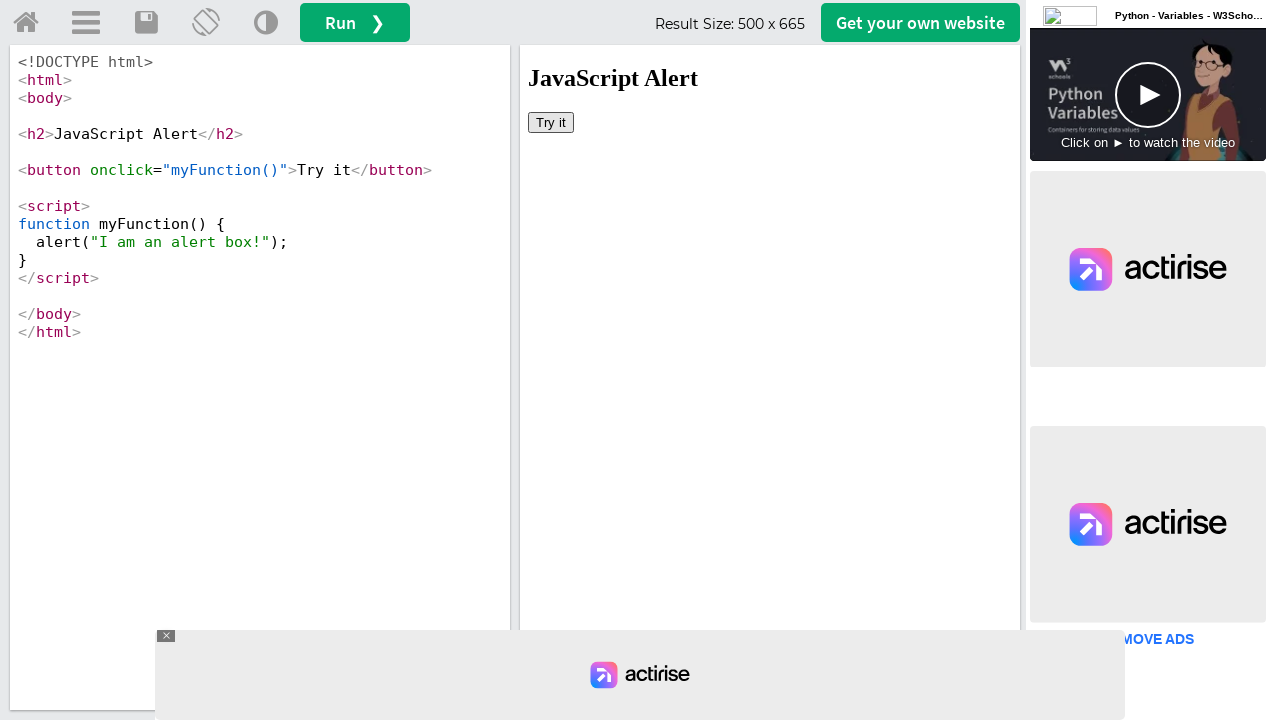